Tests watercraft search functionality by navigating to watercraft section and verifying the page heading

Starting URL: https://www.yad2.co.il/vehicles

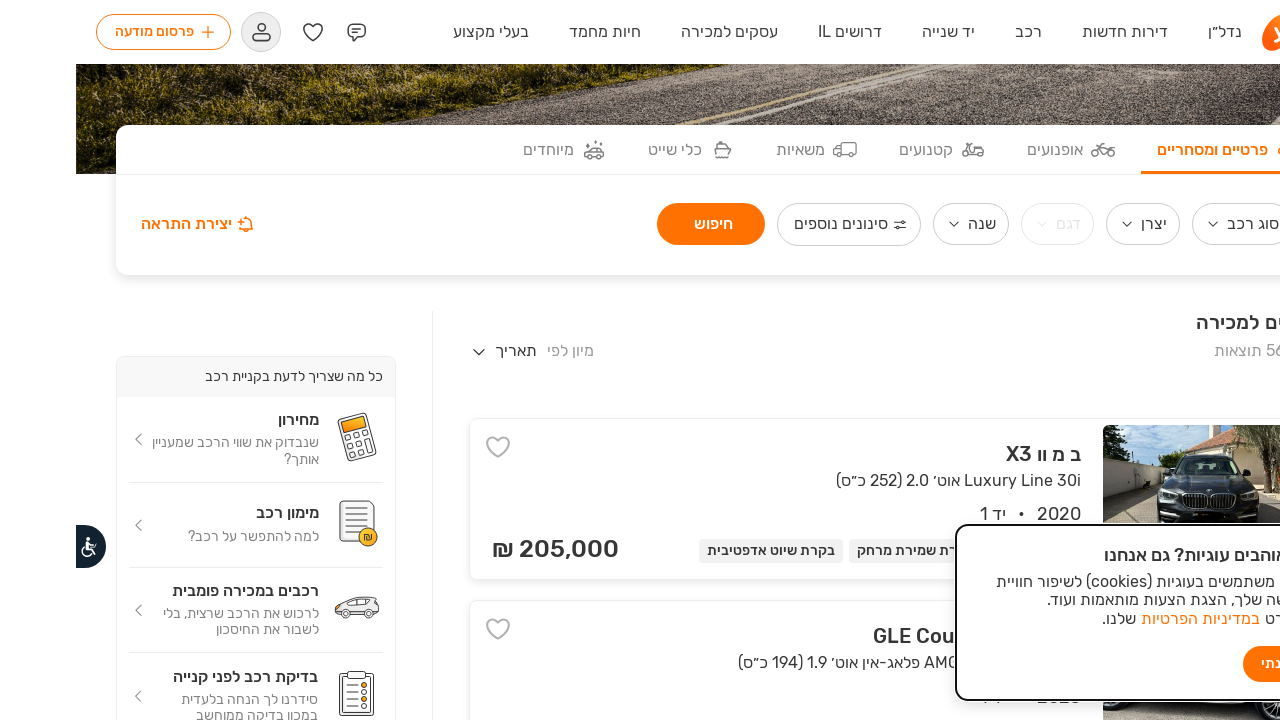

Clicked on watercraft link to navigate to watercraft section at (615, 150) on (//a[@href='/vehicles/watercraft#search'])[1]
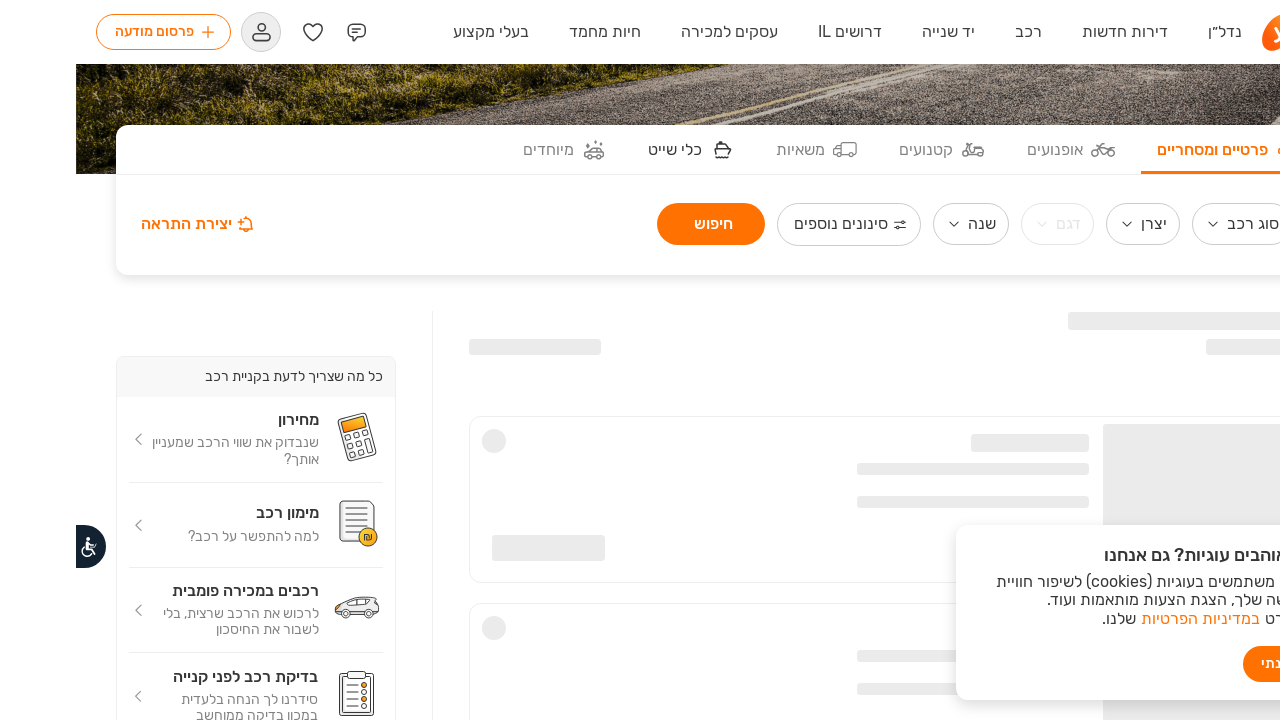

Watercraft page heading loaded successfully
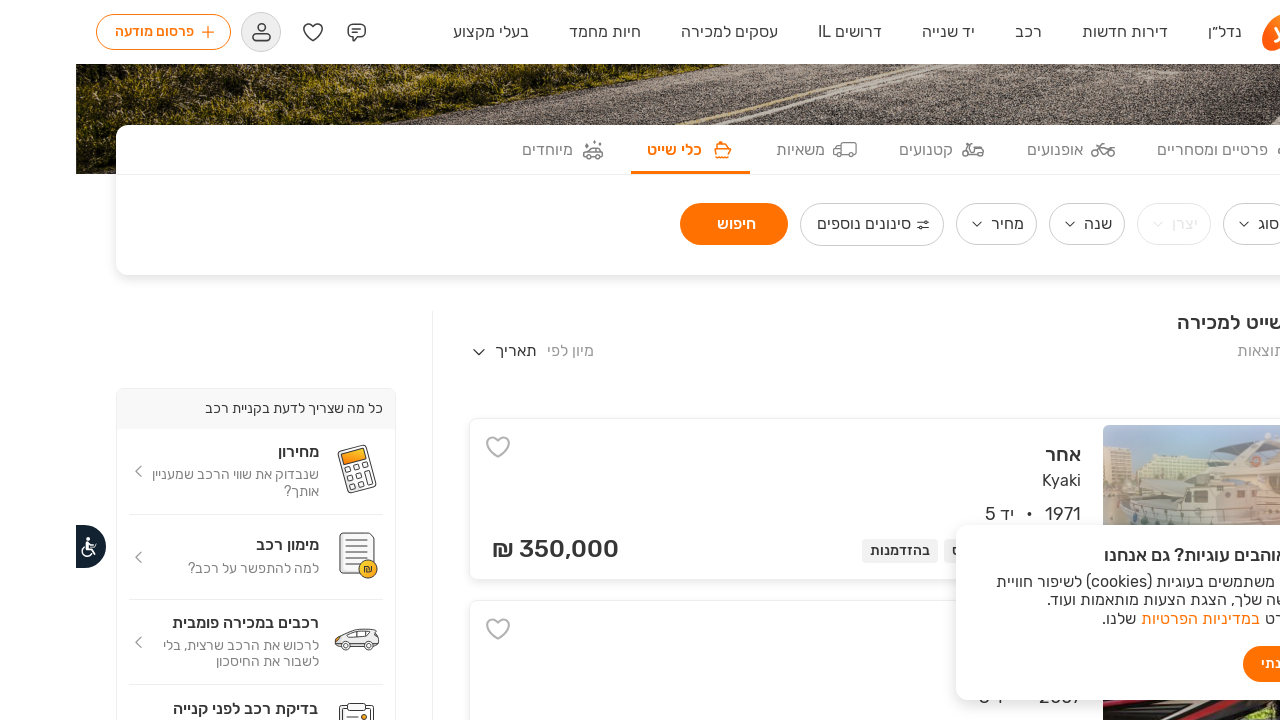

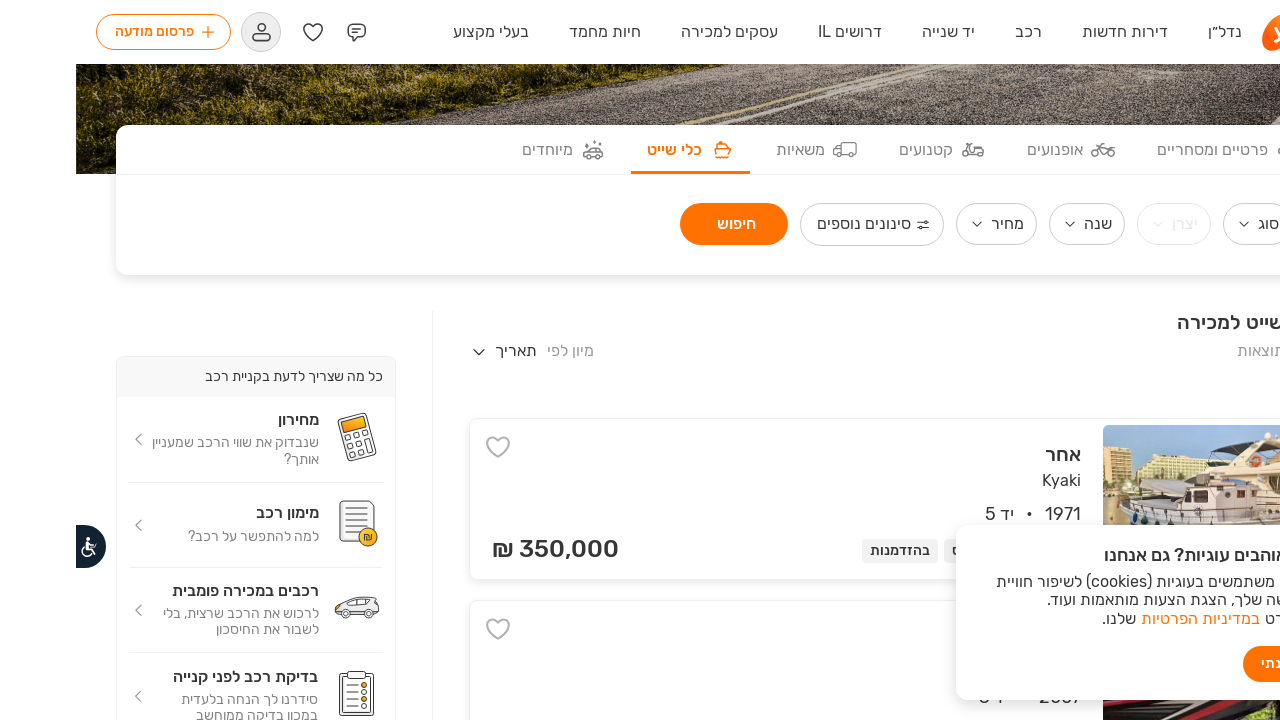